Verifies that the sum of values in a table column matches the displayed total amount

Starting URL: https://rahulshettyacademy.com/AutomationPractice/

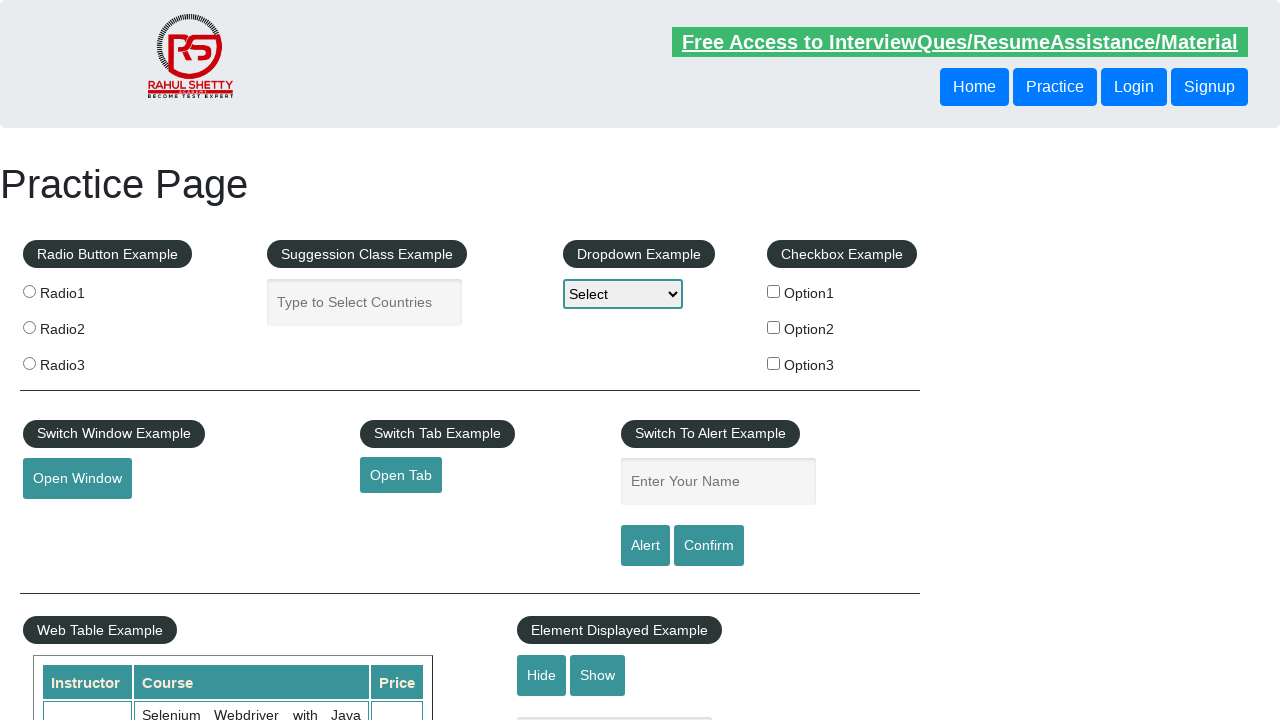

Navigated to AutomationPractice page
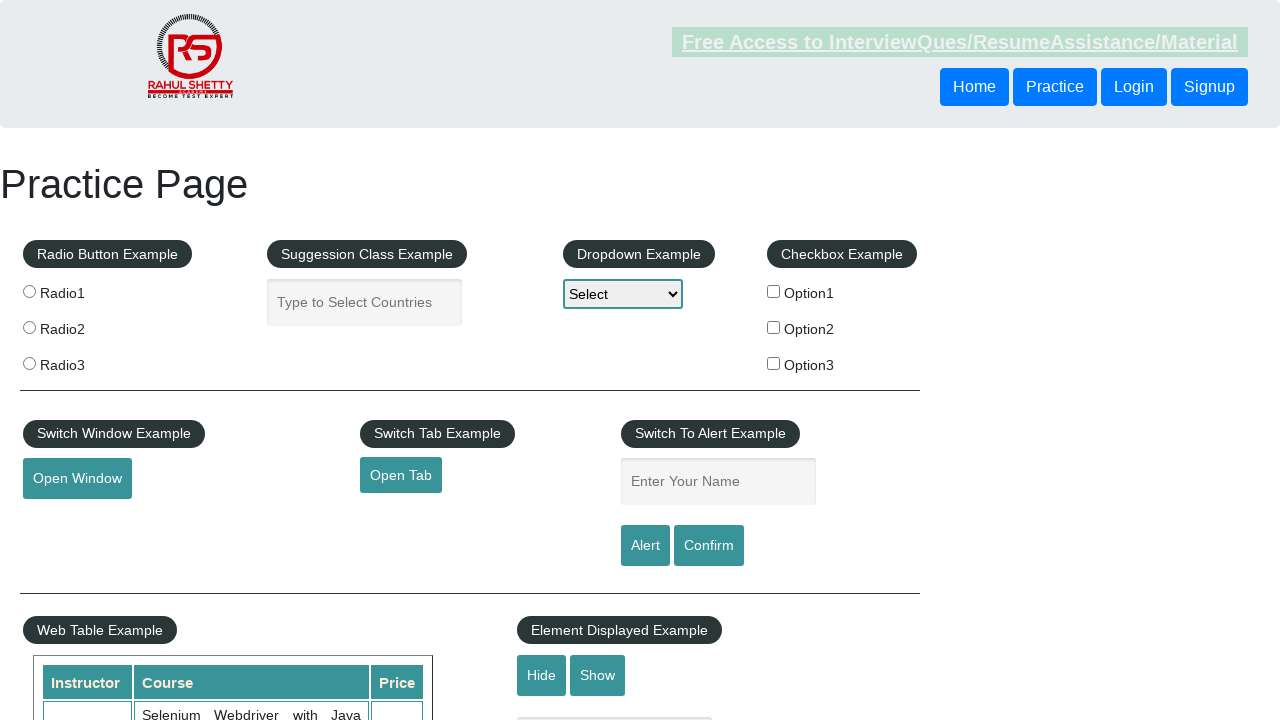

Retrieved all values from 4th column of fixed header table
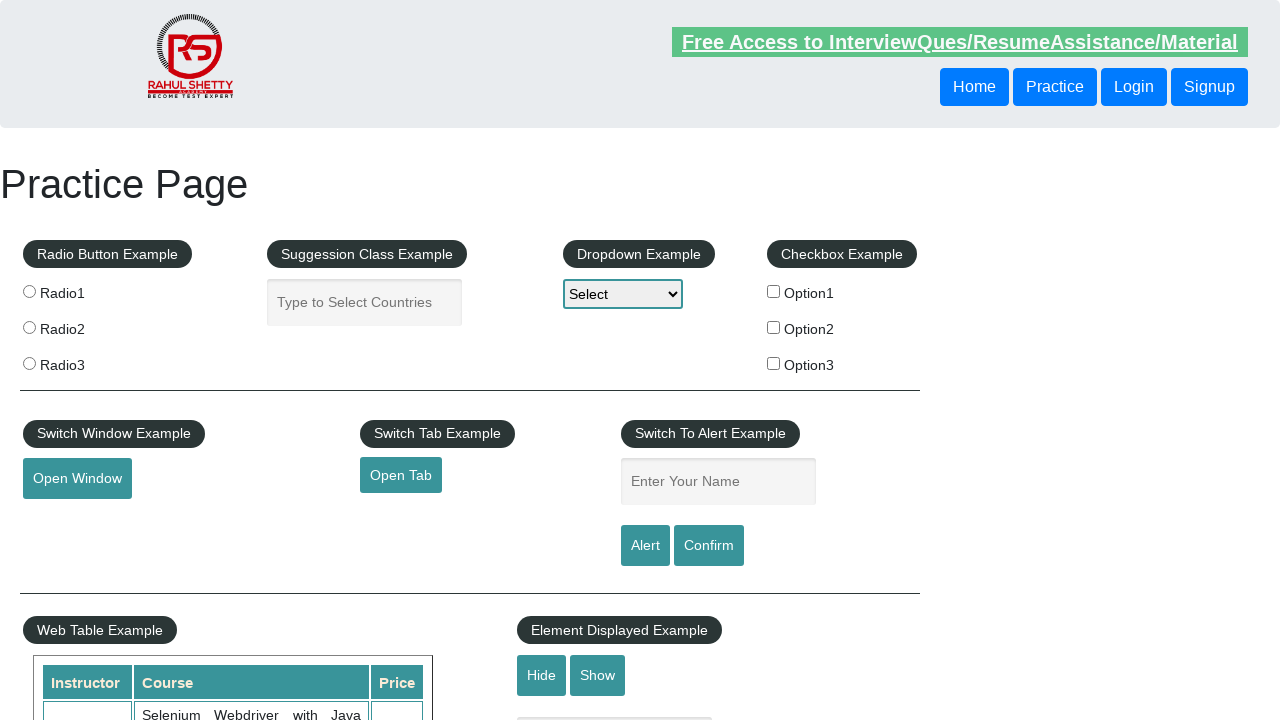

Calculated sum of all column values: 296
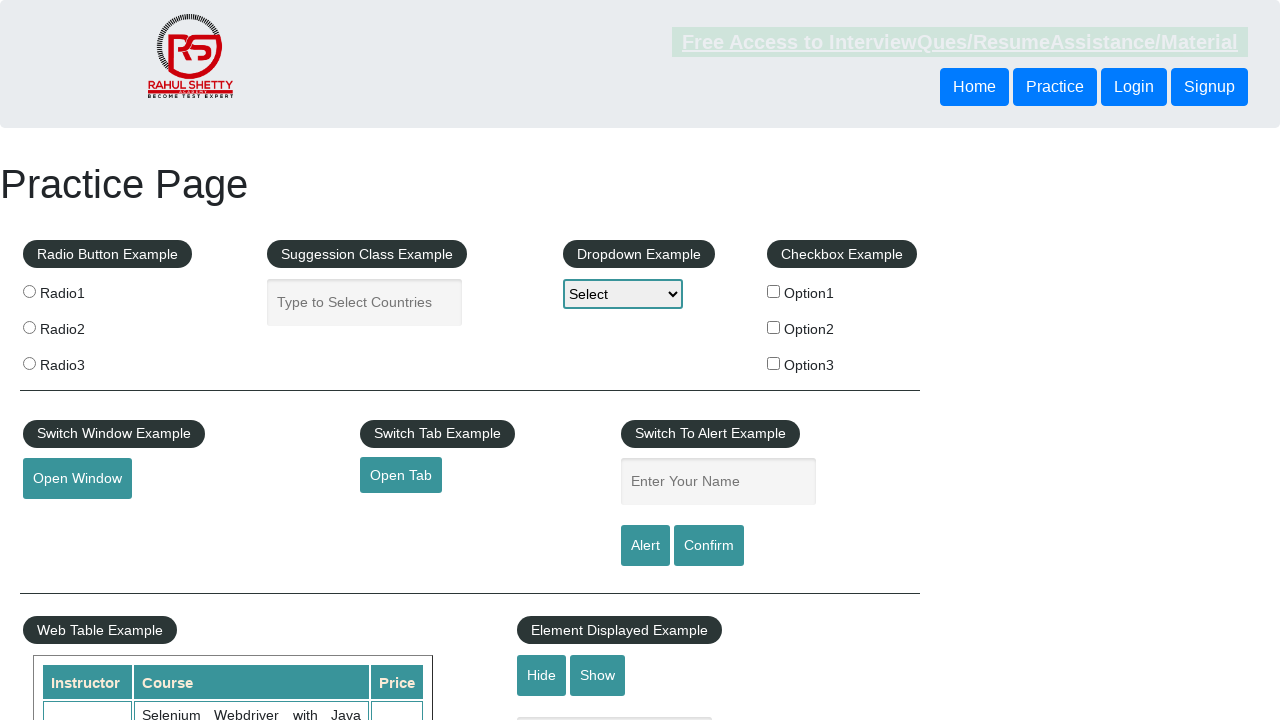

Retrieved displayed total amount from page
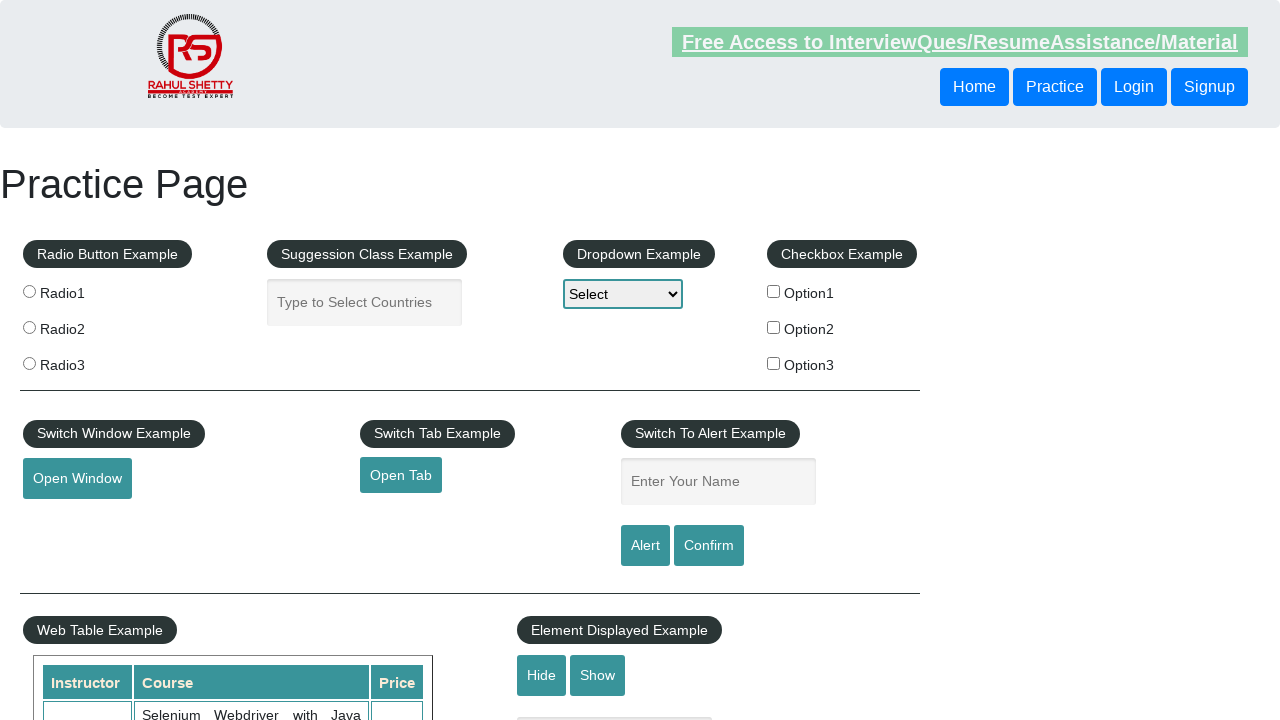

Parsed expected total from text: 296
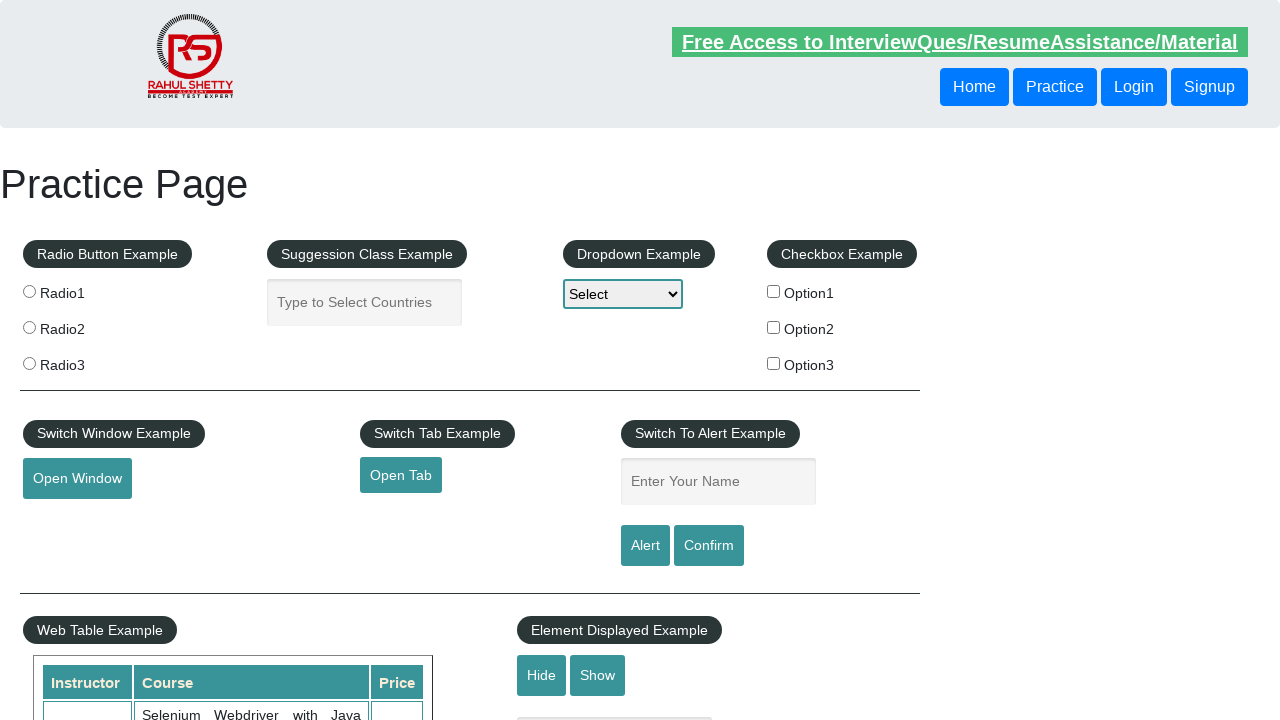

Assertion passed: calculated total (296) matches displayed total (296)
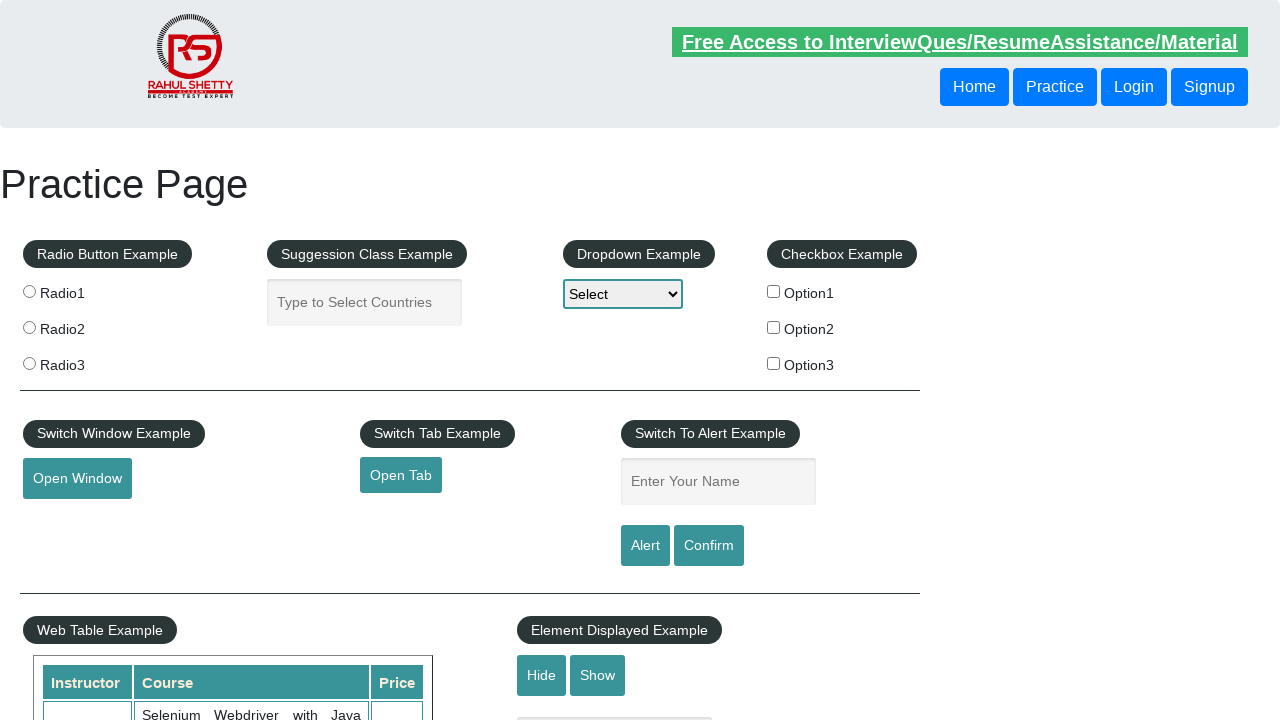

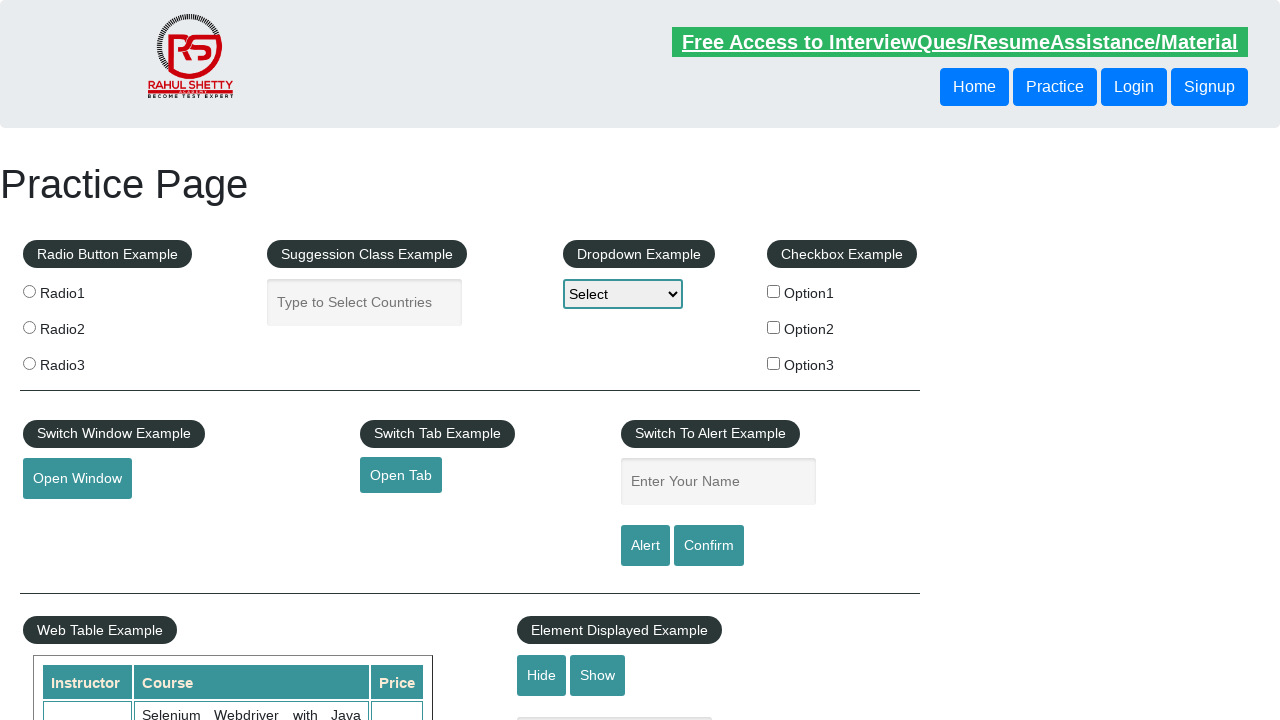